Tests dropdown selection functionality on a contact trainer form by selecting a country (India) from the country dropdown using its value attribute.

Starting URL: http://qtpselenium.com/home/contact_trainer

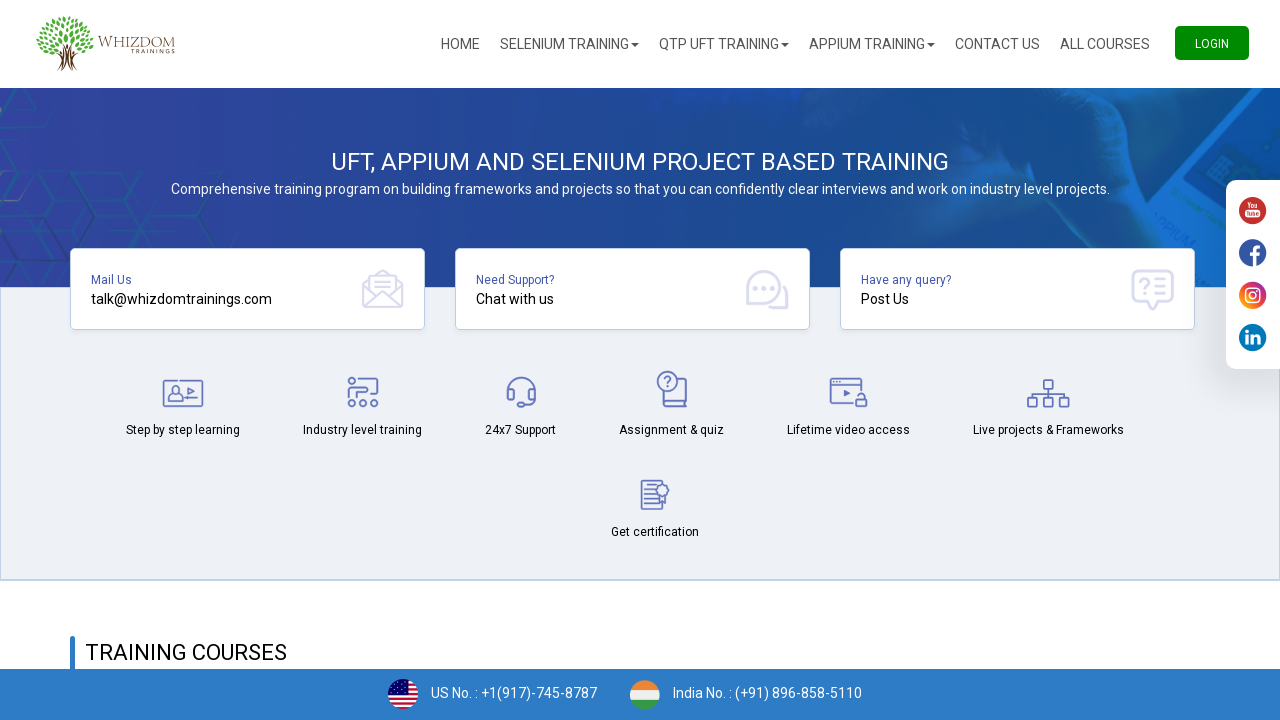

Waited for country dropdown to be available
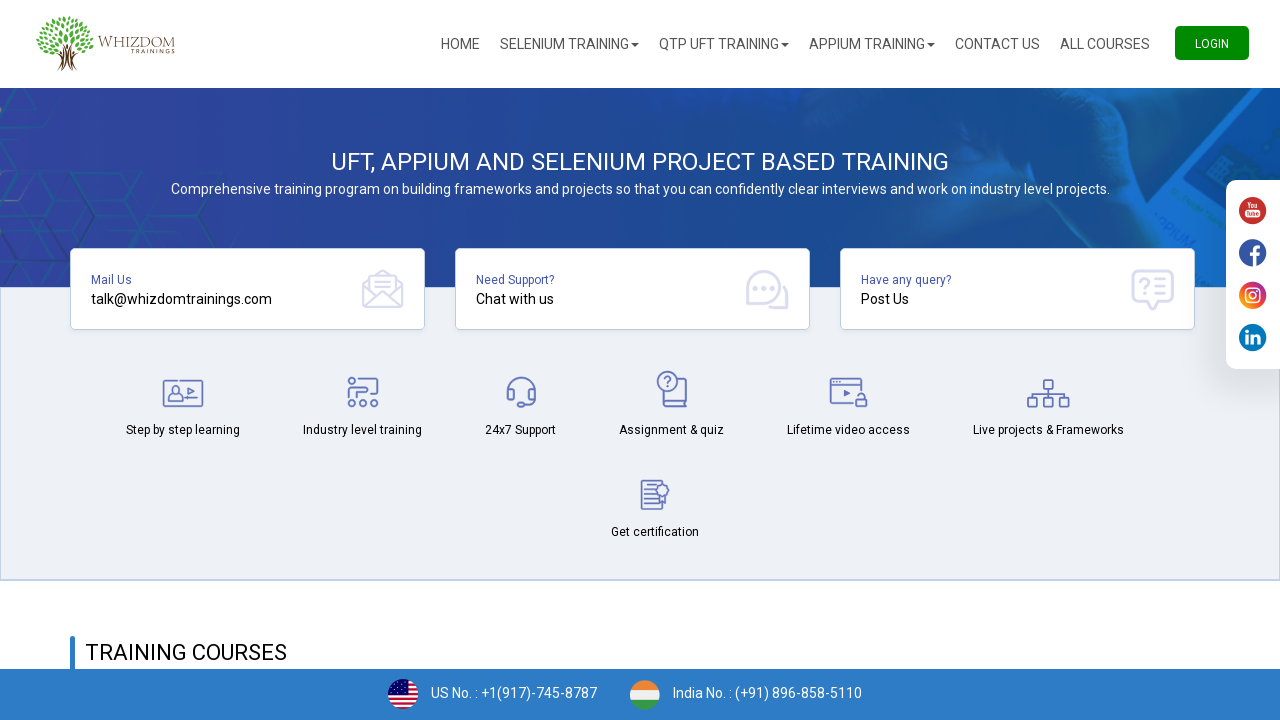

Selected India (value 107) from country dropdown on select[name='country_id']
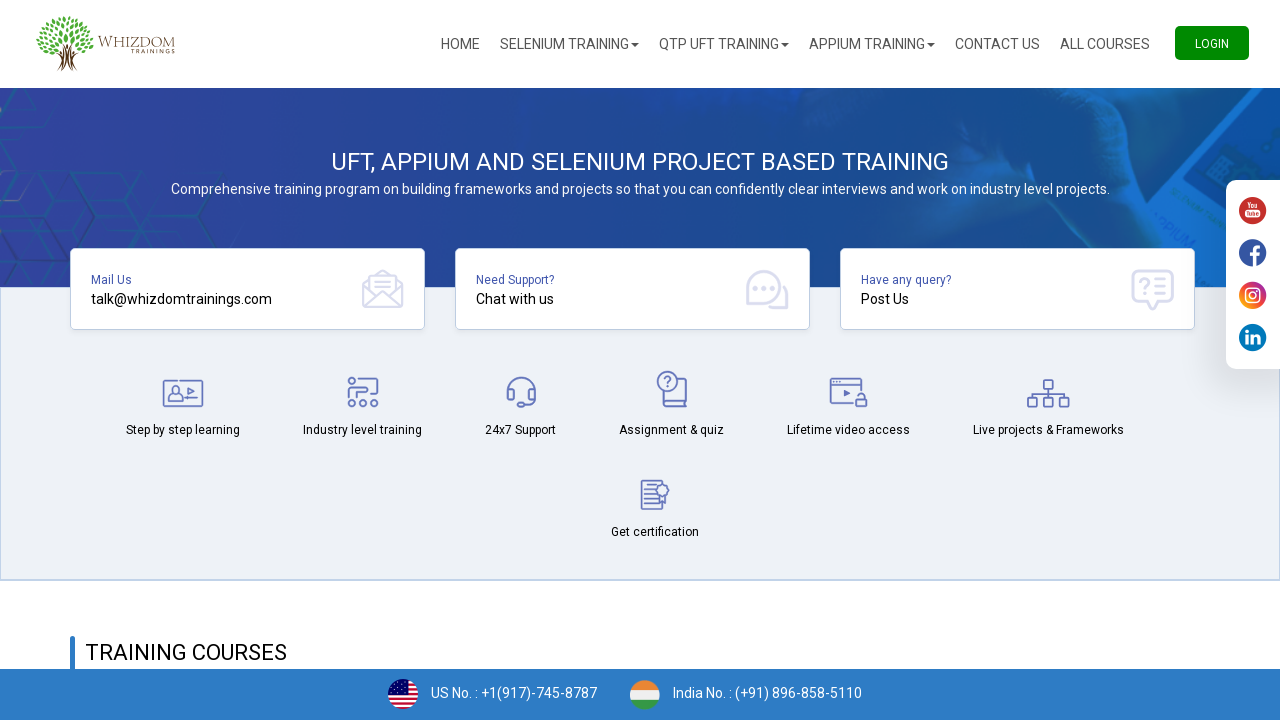

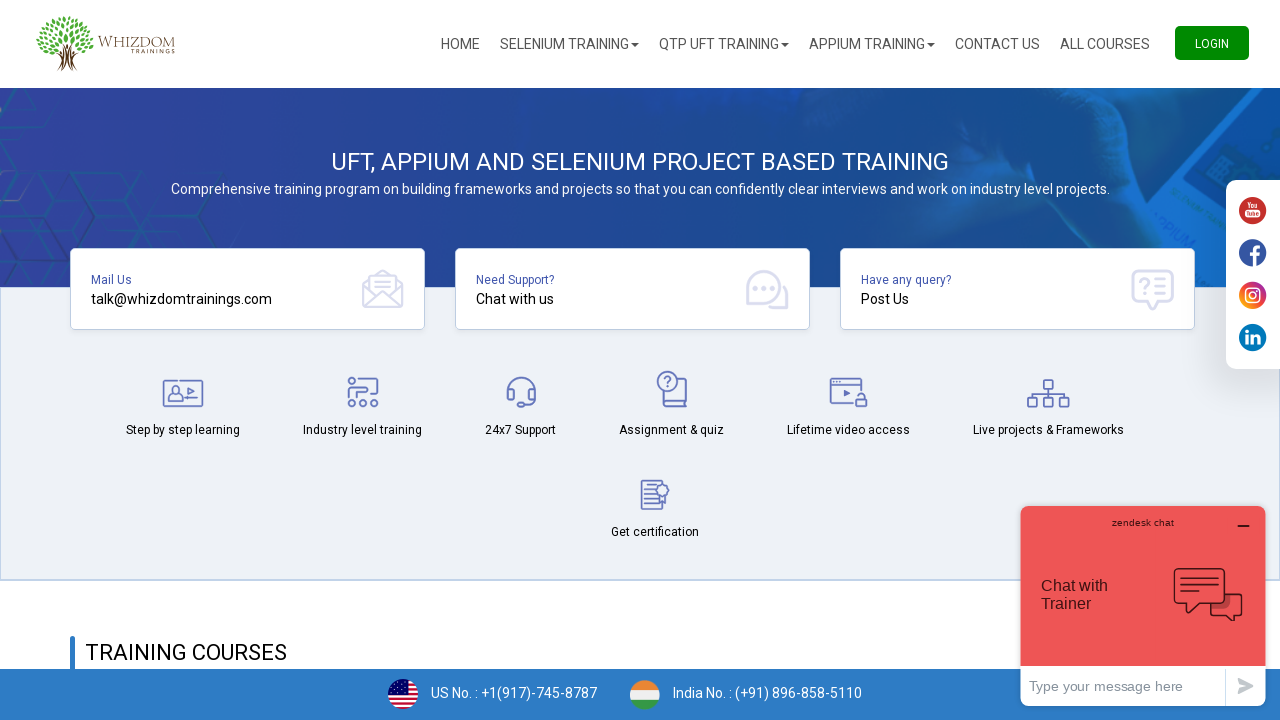